Tests a registration form by filling in three required fields in the first block, submitting the form, and verifying that a success message appears confirming successful registration.

Starting URL: http://suninjuly.github.io/registration1.html

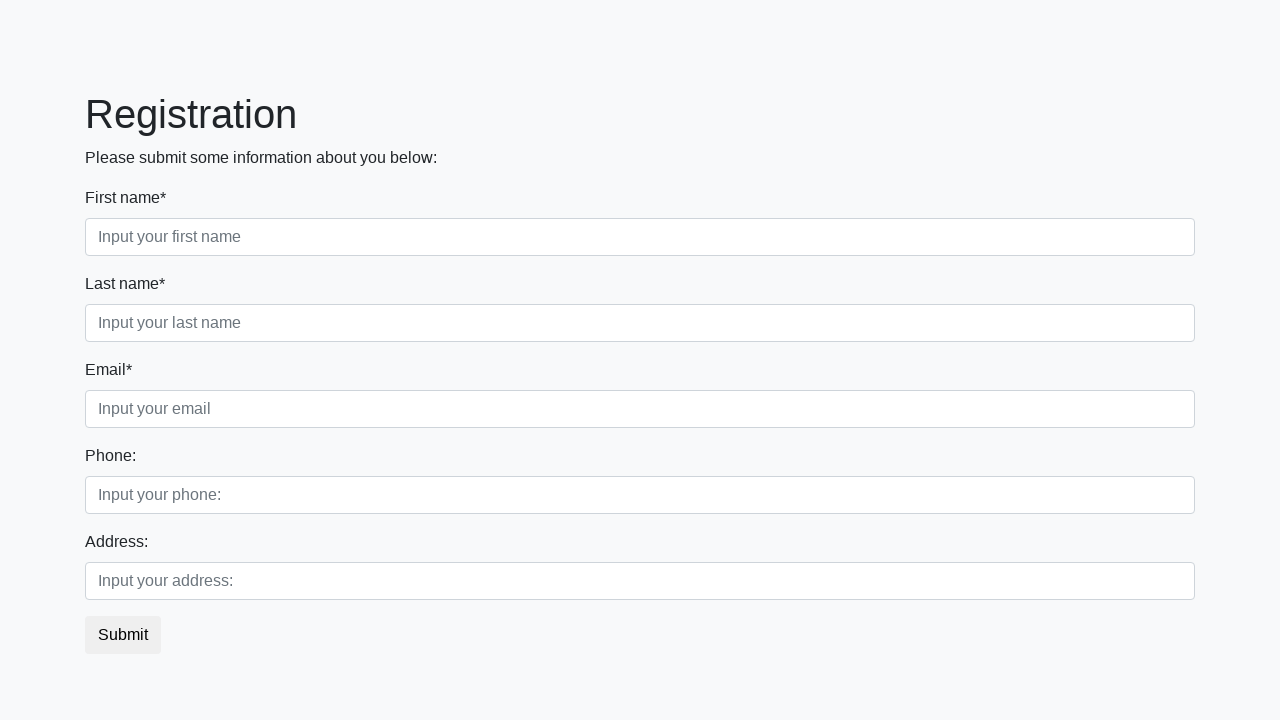

Filled first name field with 'John' on .first_block .form-control.first
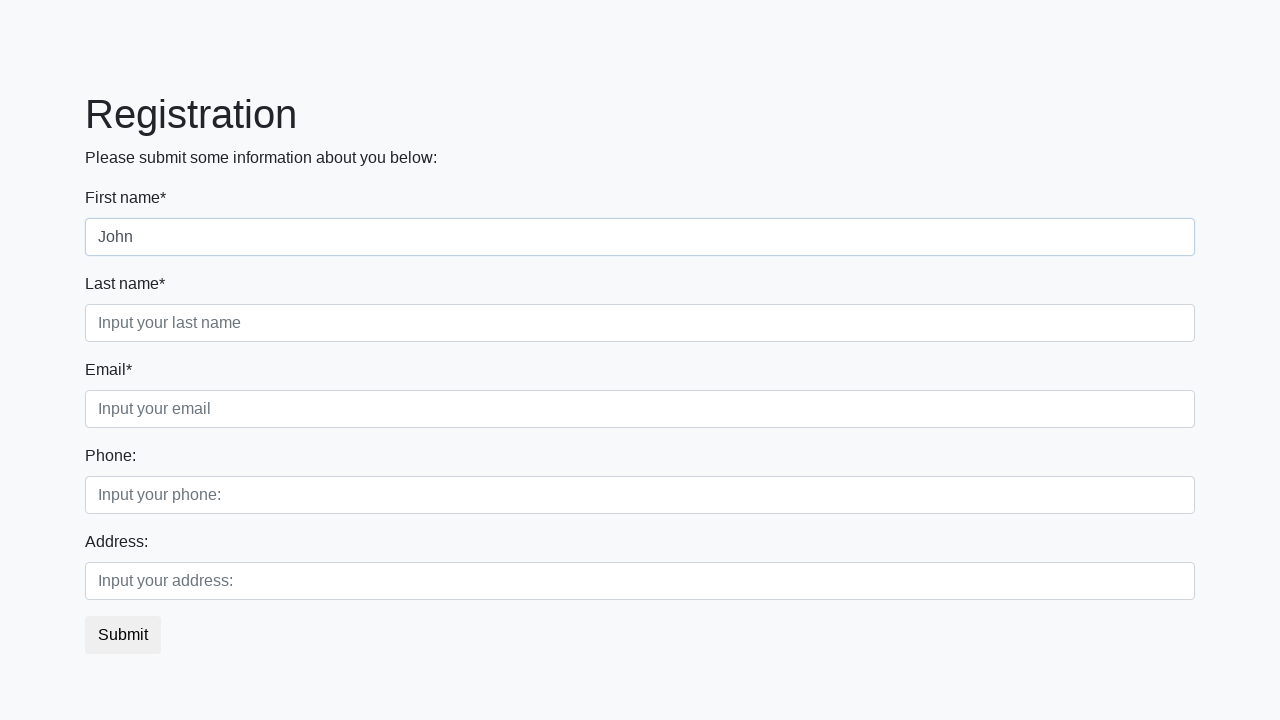

Filled last name field with 'Doe' on .first_block .form-control.second
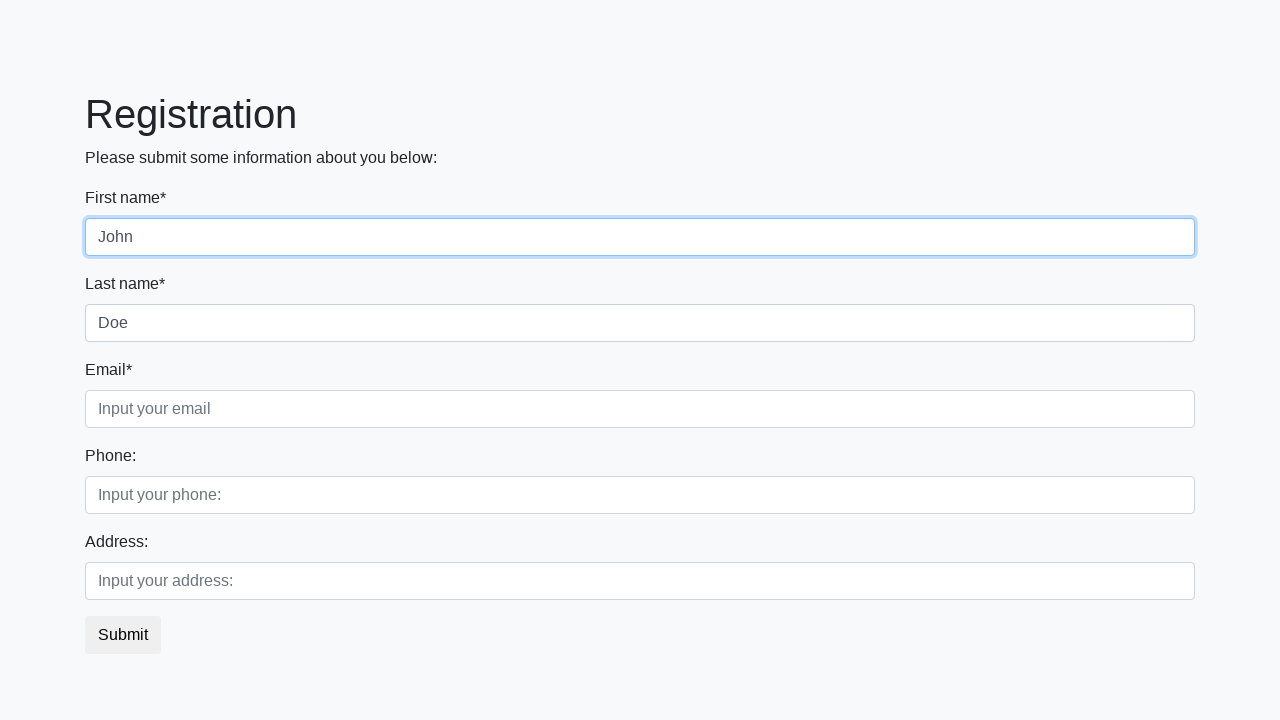

Filled email field with 'john.doe@example.com' on .first_block .form-control.third
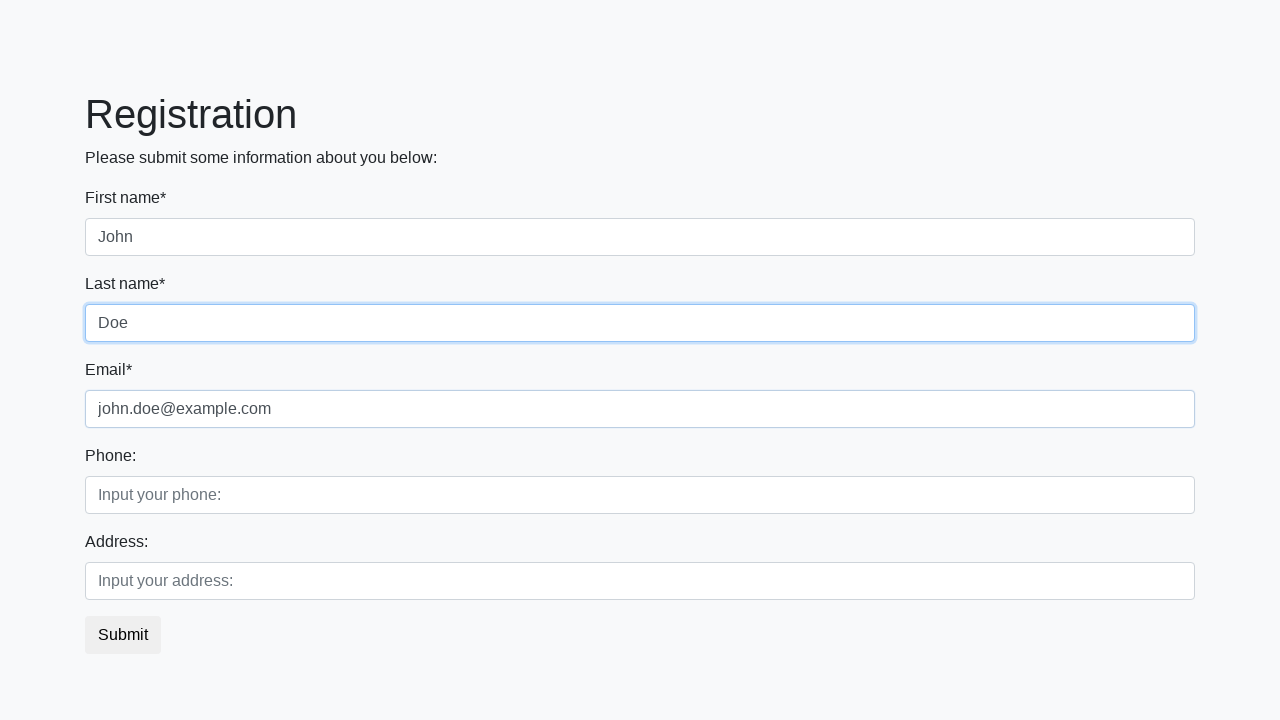

Clicked submit button to register at (123, 635) on button.btn
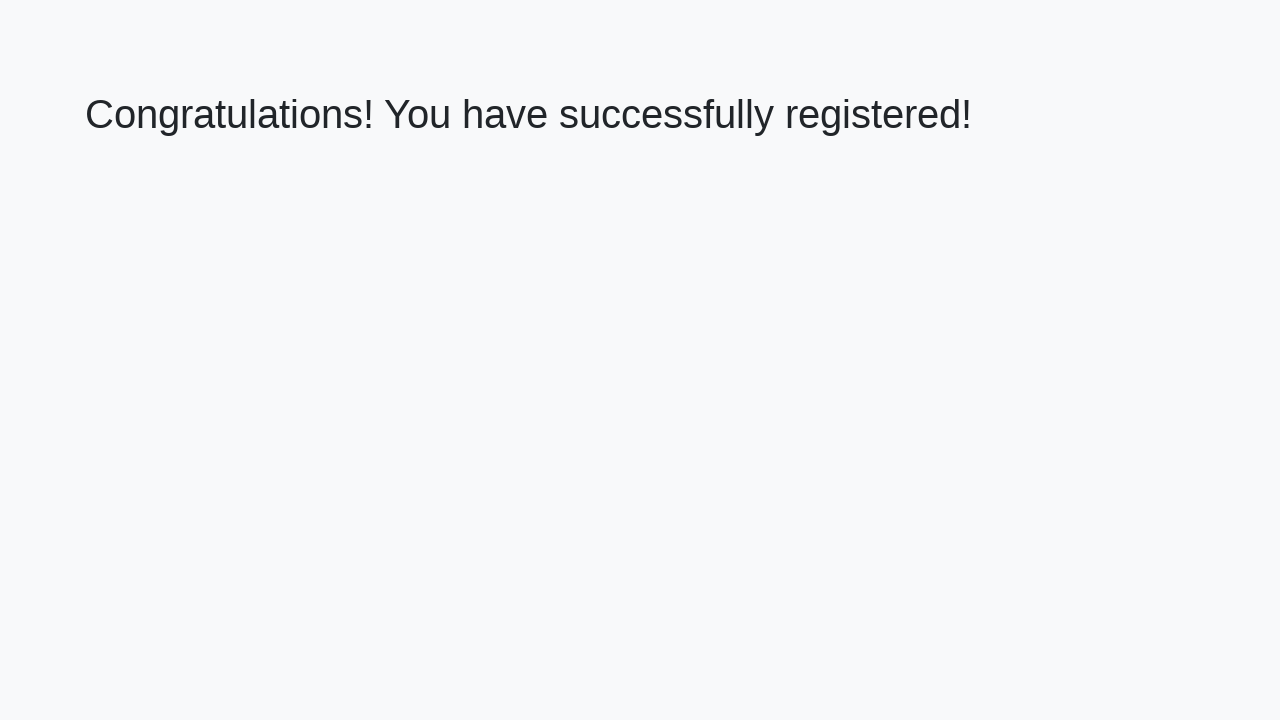

Success message heading loaded
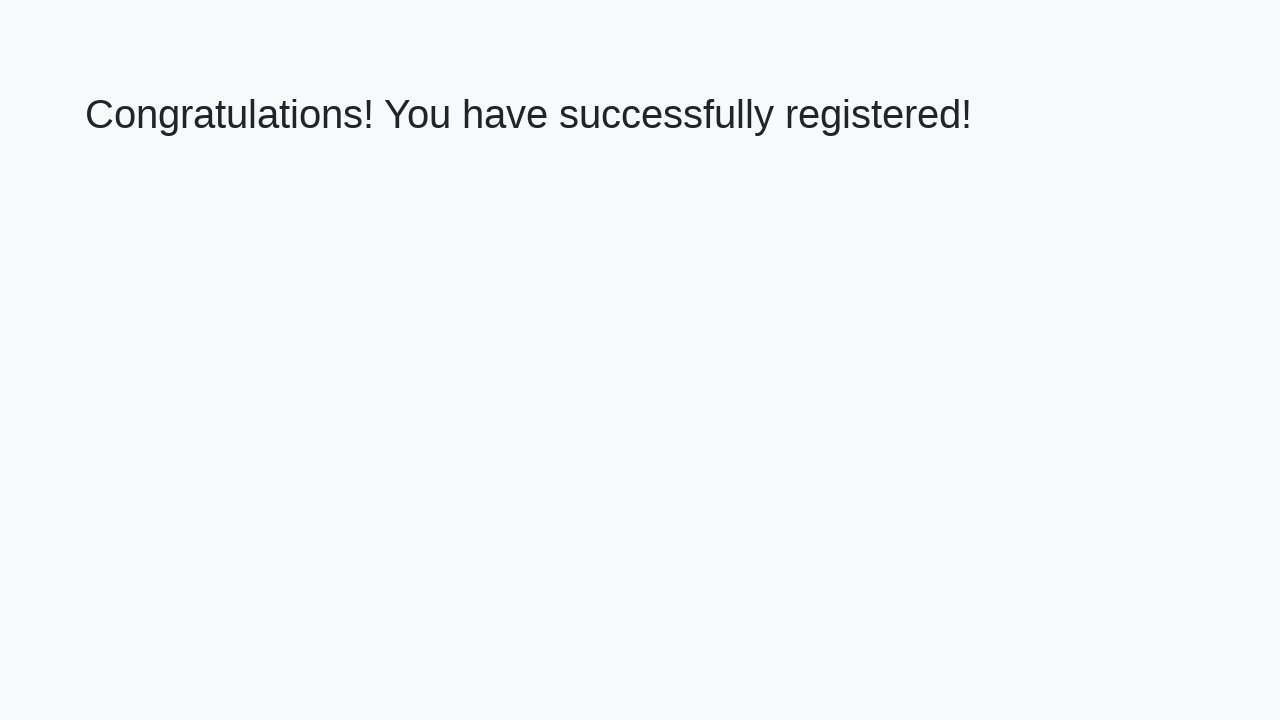

Retrieved success message text: 'Congratulations! You have successfully registered!'
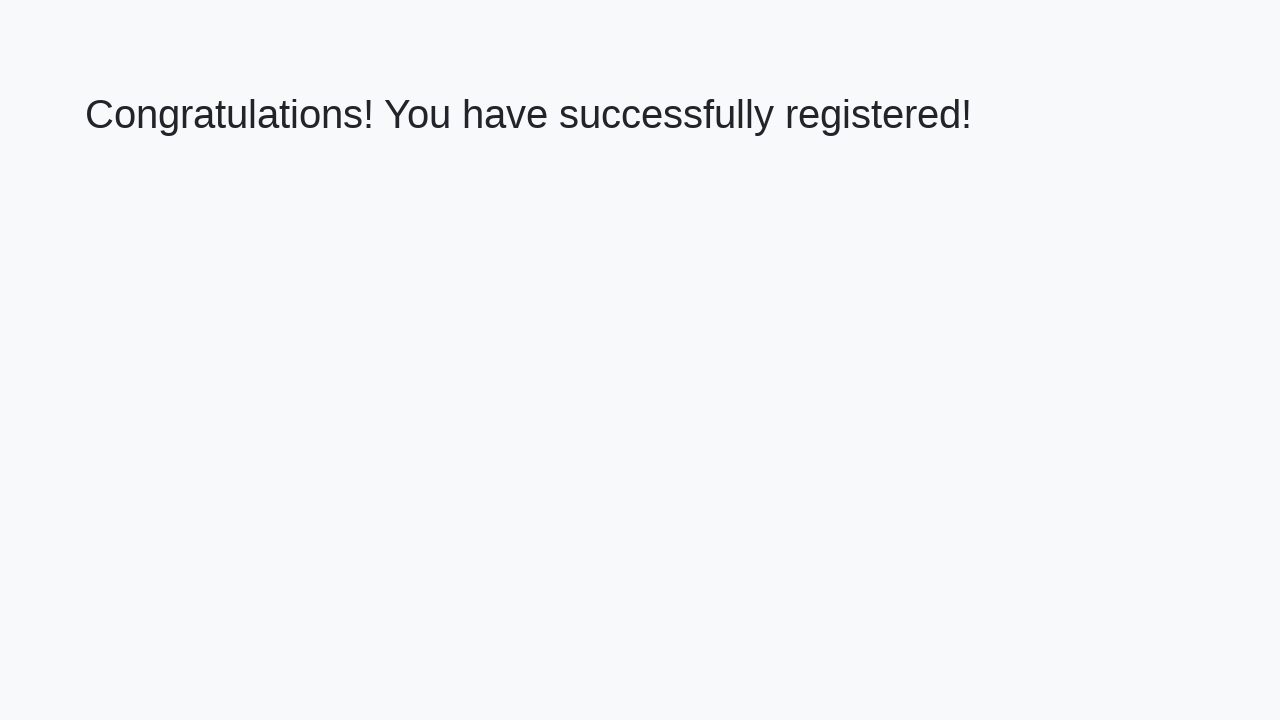

Verified success message matches expected text
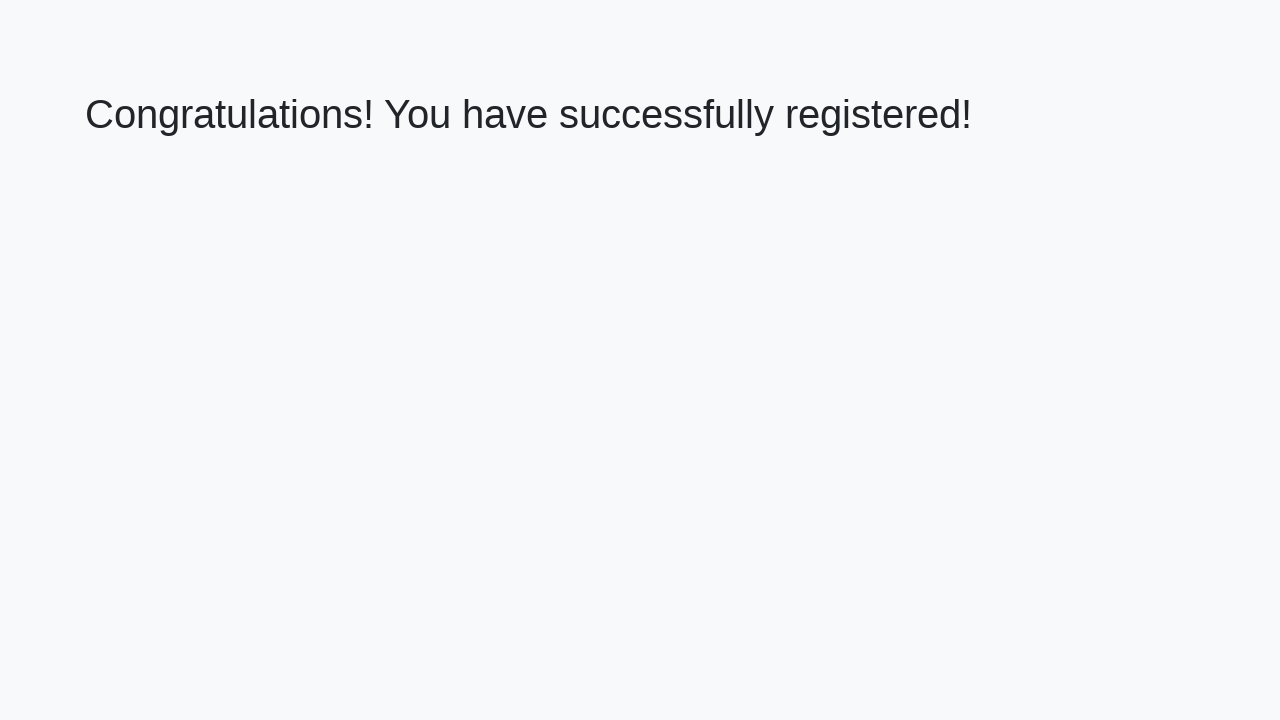

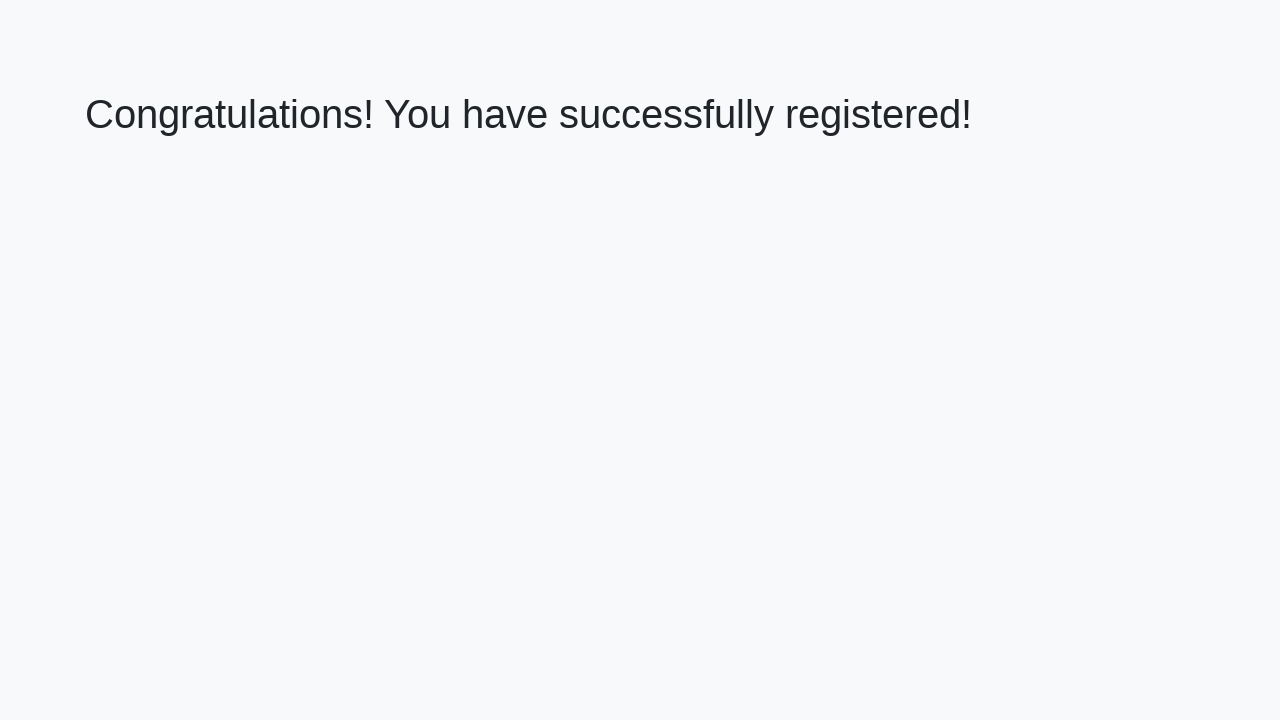